Navigates to the JD.com e-commerce website and takes a screenshot to verify the page loads correctly.

Starting URL: https://www.jd.com/

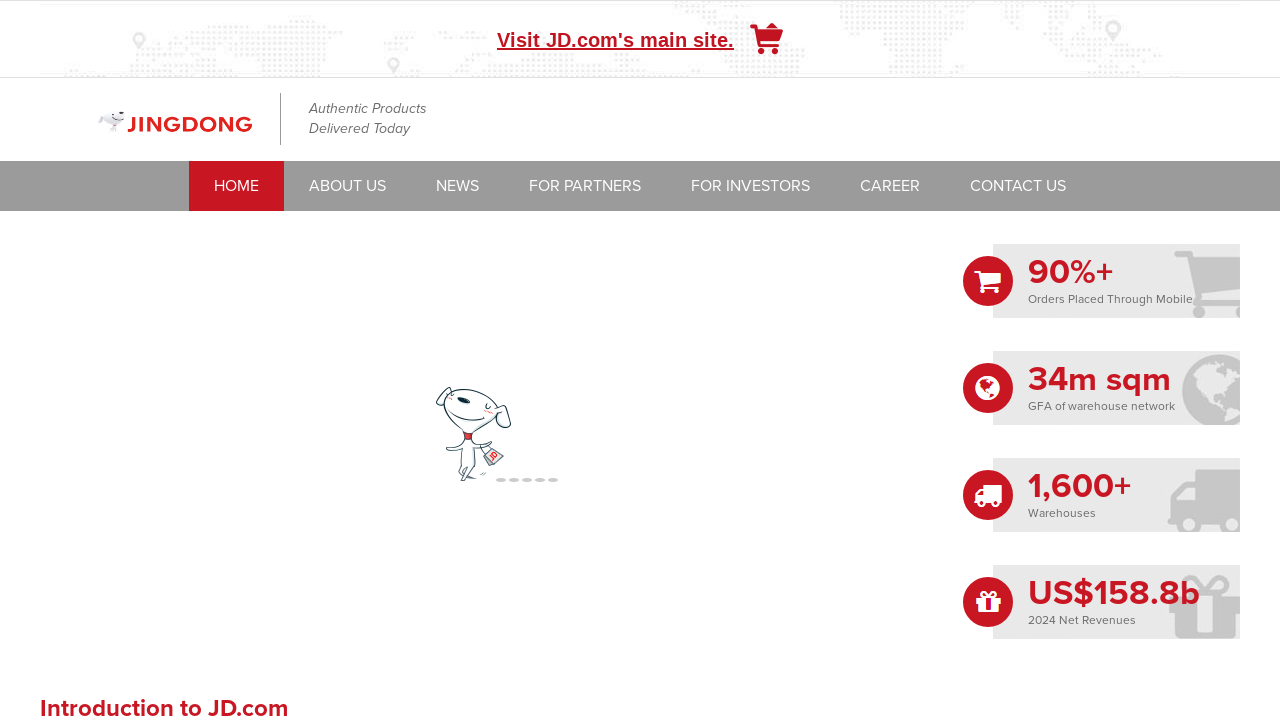

Waited for page DOM to load
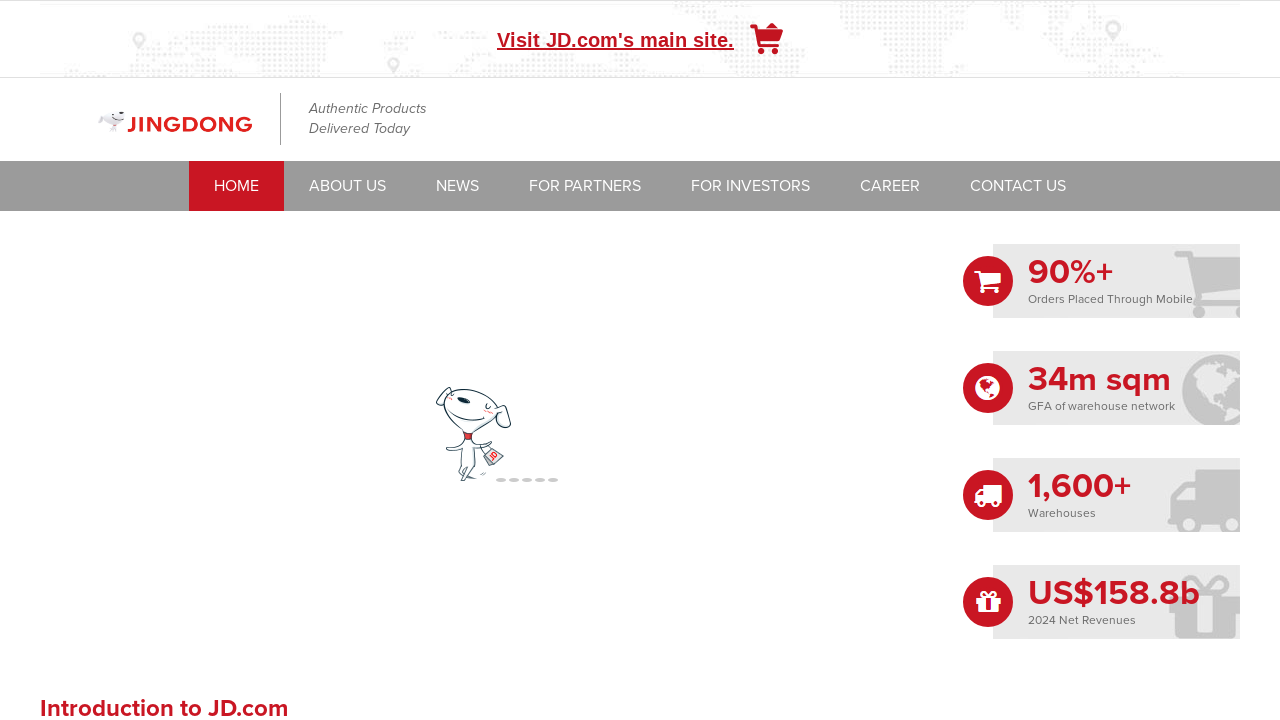

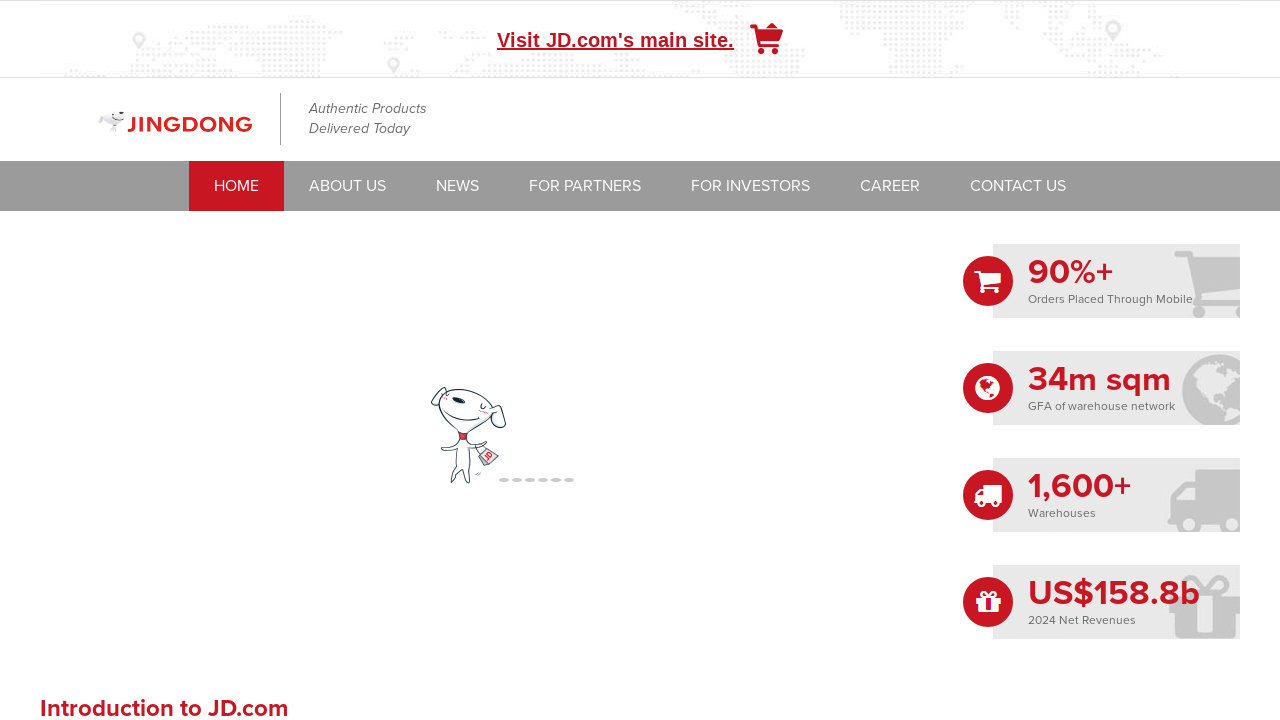